Scrolls the page to make a specific element visible using JavaScript scrollIntoView

Starting URL: https://jqueryui.com/

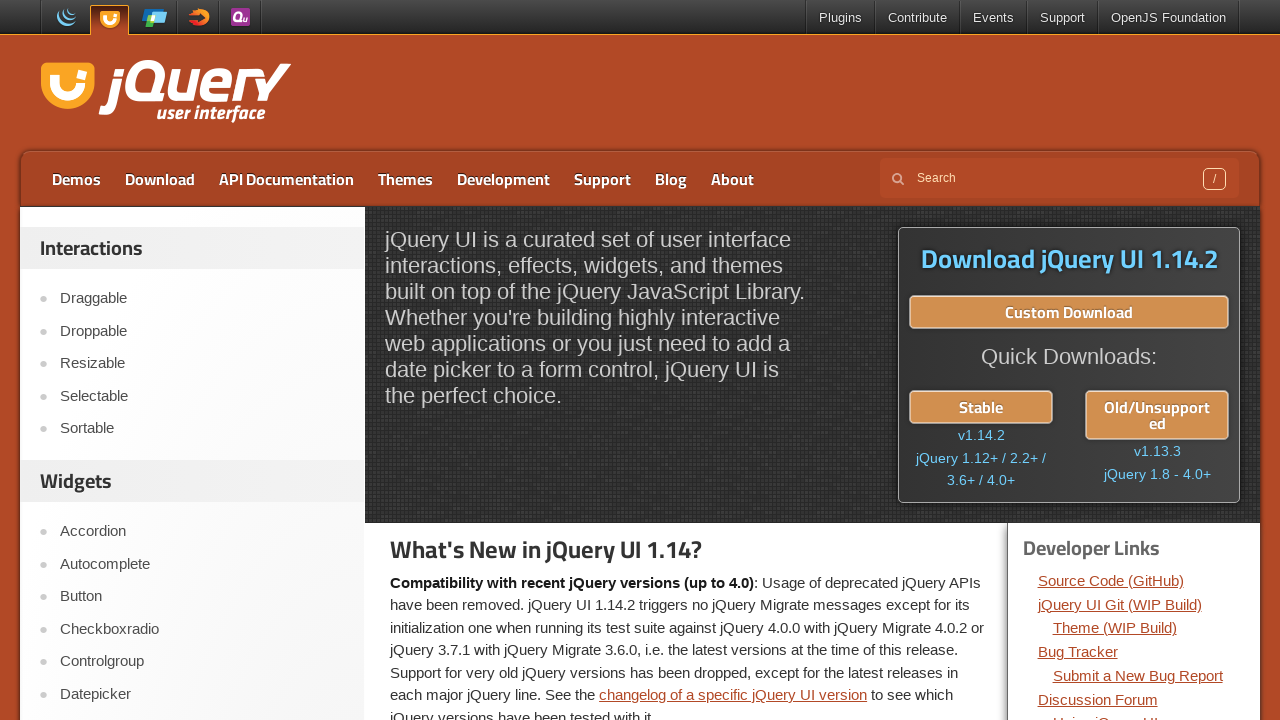

Scrolled to Widget Factory element using scroll_into_view_if_needed
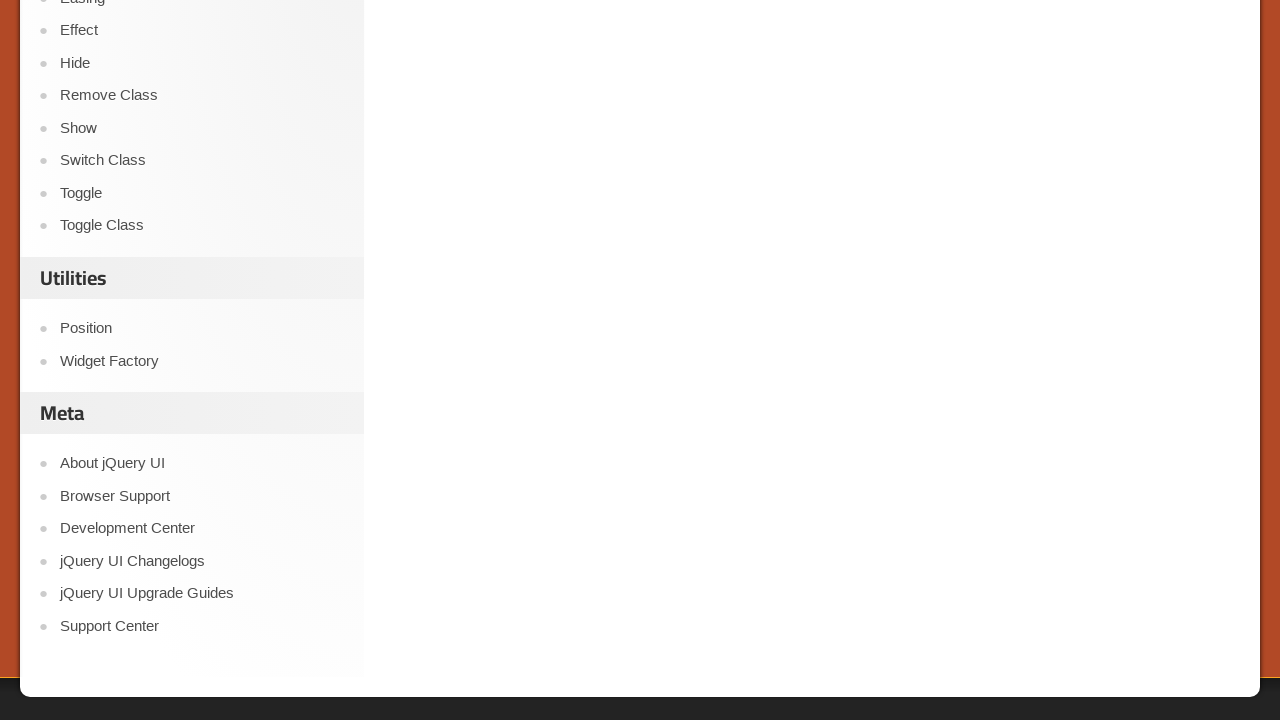

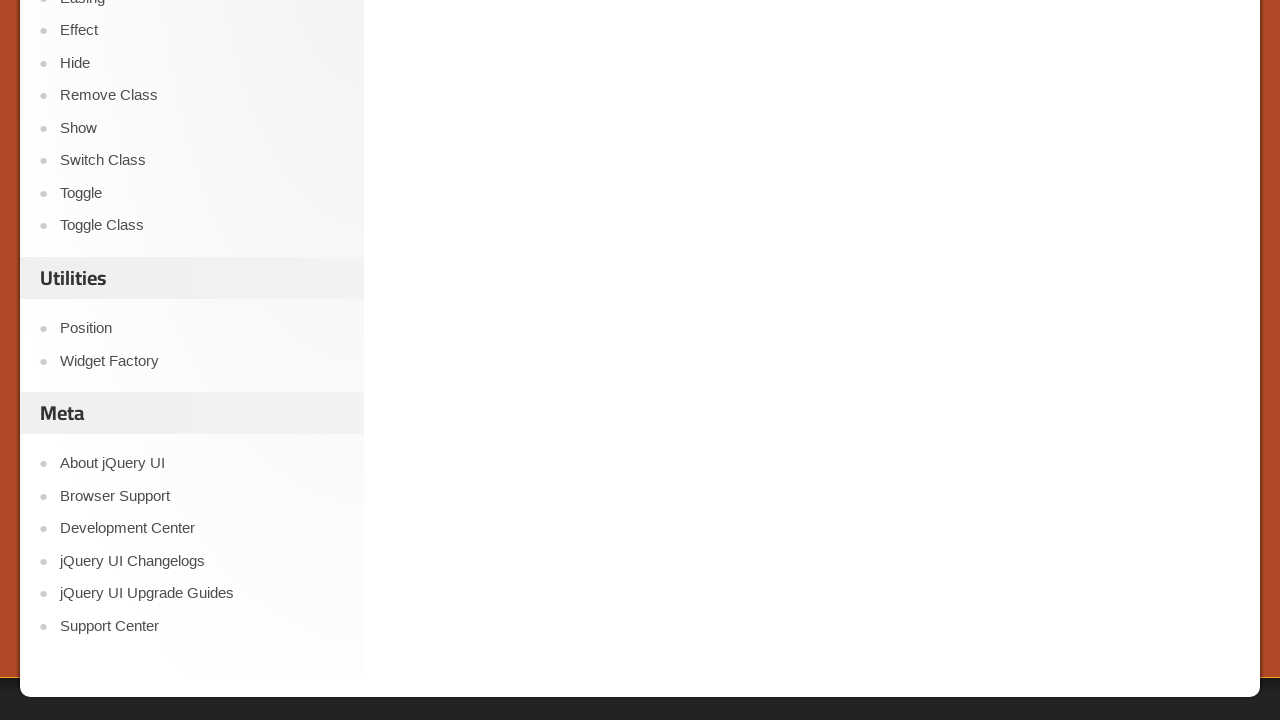